Tests that a floating menu remains visible and functional after scrolling to the bottom of the page, verifying all menu links are displayed and enabled.

Starting URL: https://the-internet.herokuapp.com/floating_menu

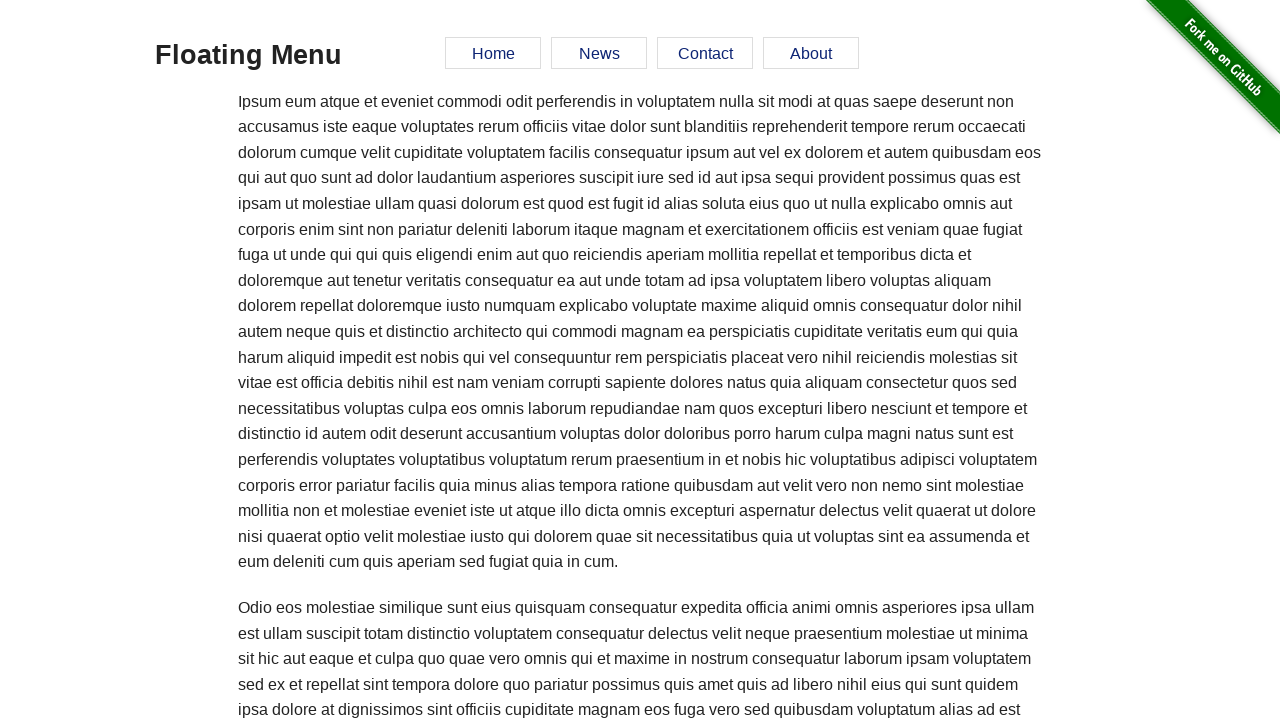

Waited for floating menu to become visible
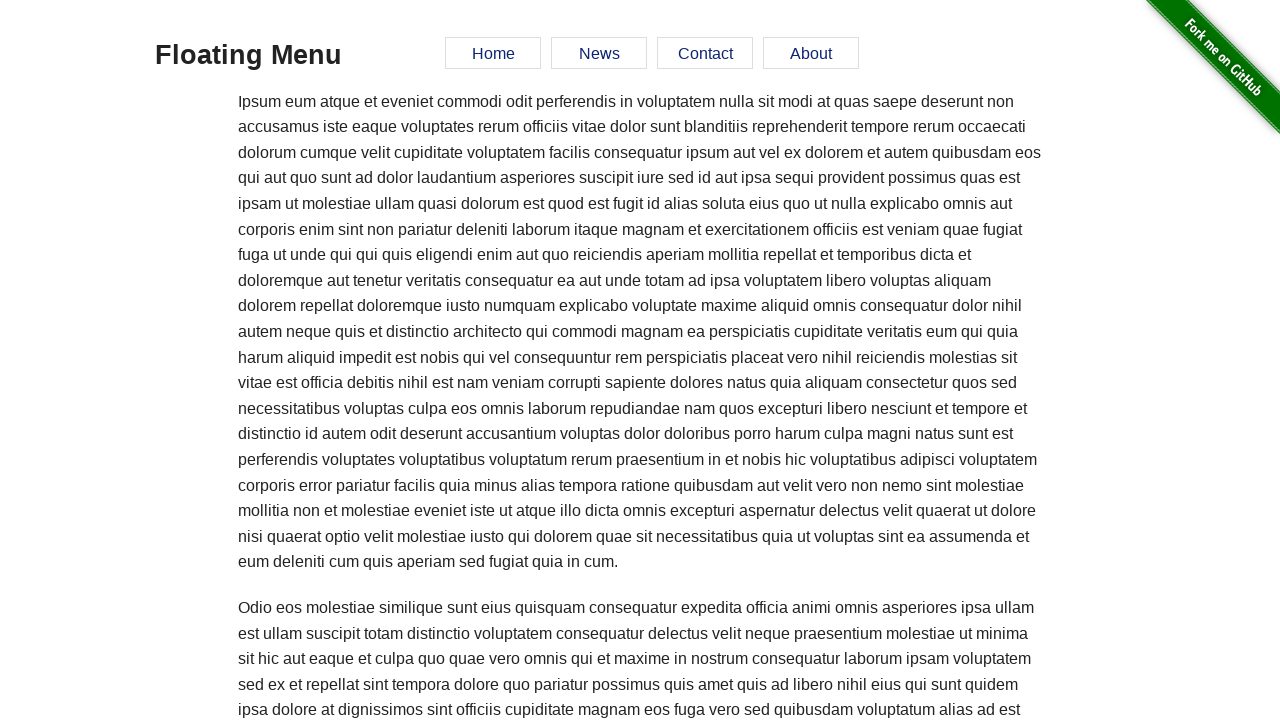

Verified floating menu is visible initially
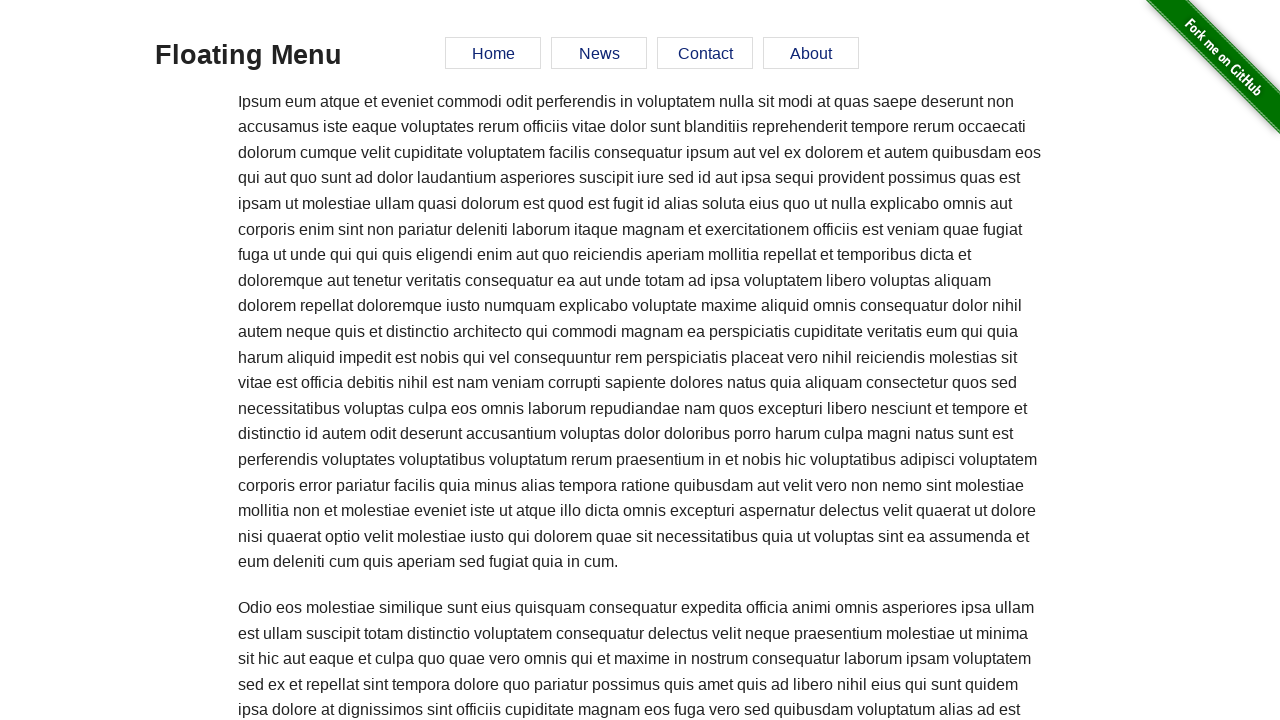

Scrolled to the bottom of the page
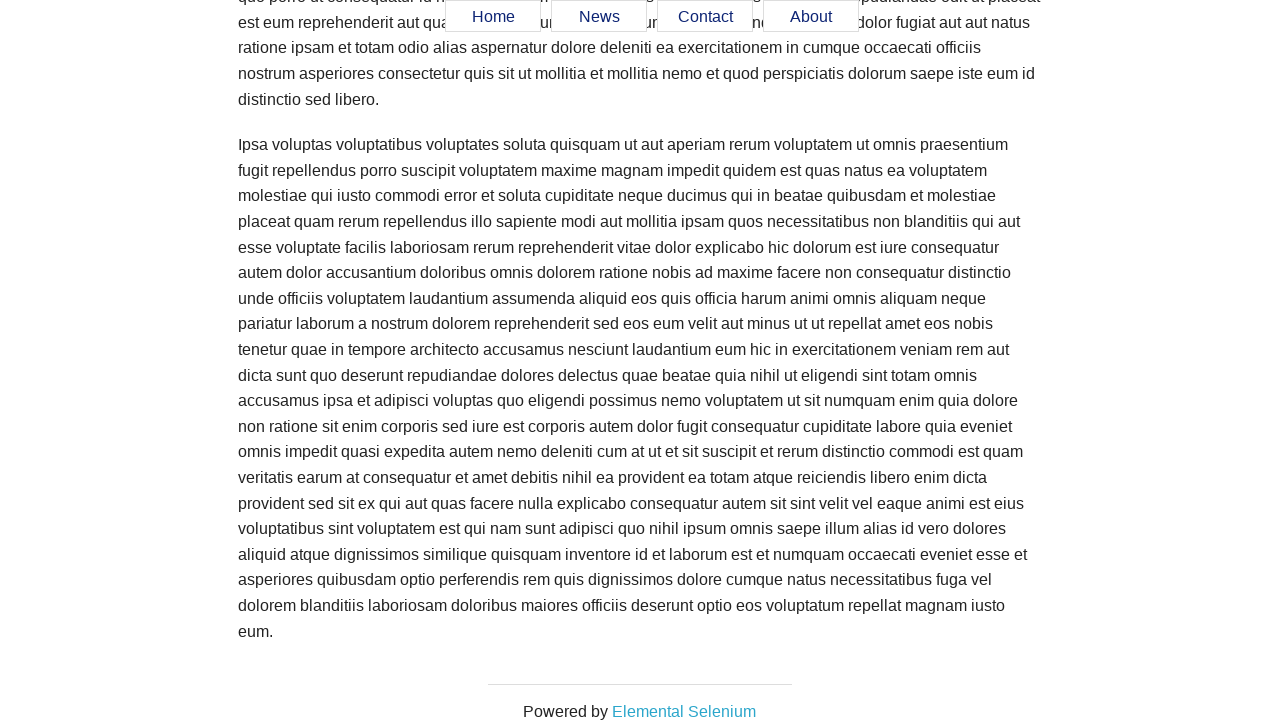

Verified floating menu remains visible after scrolling
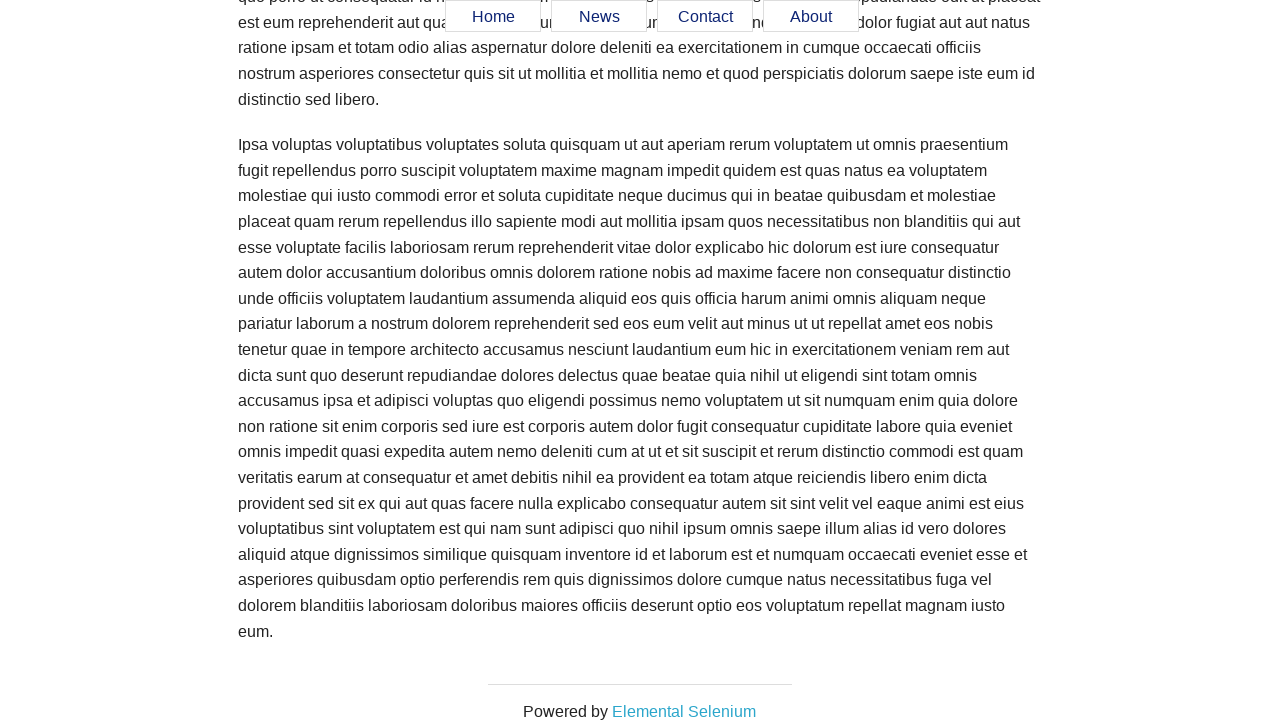

Retrieved menu links count: 4
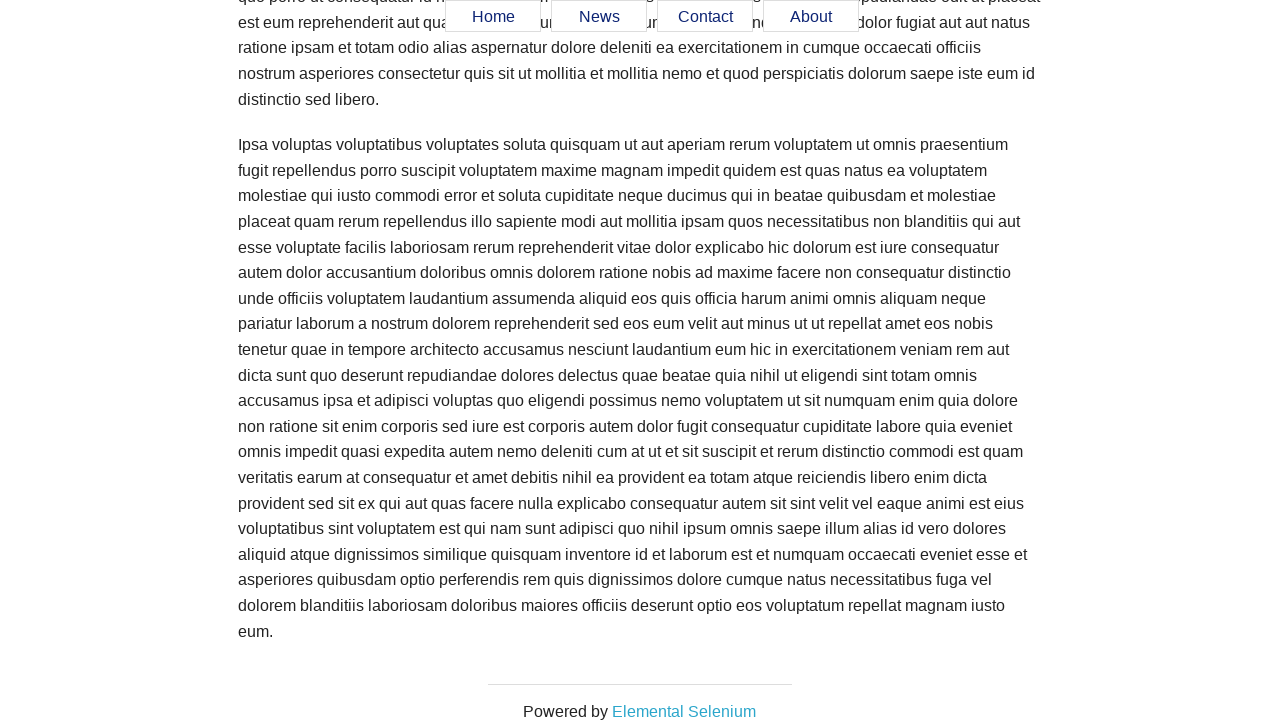

Verified menu link 1 is visible
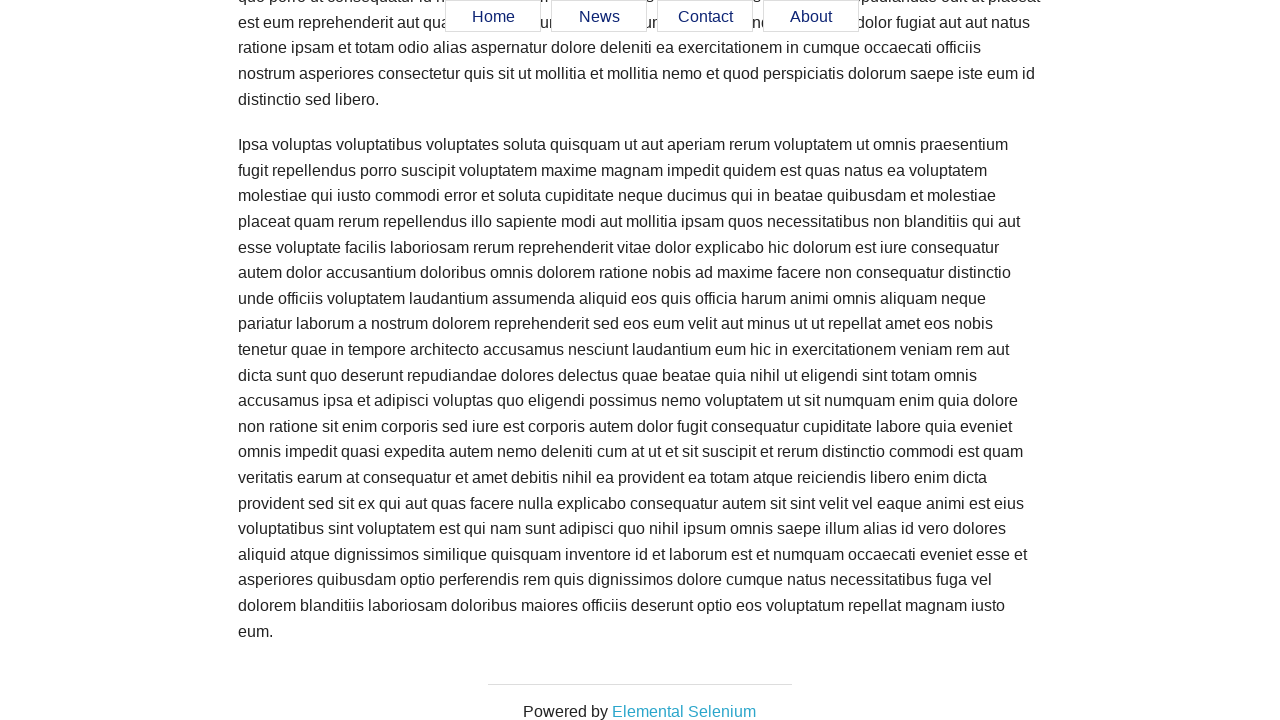

Verified menu link 1 is enabled
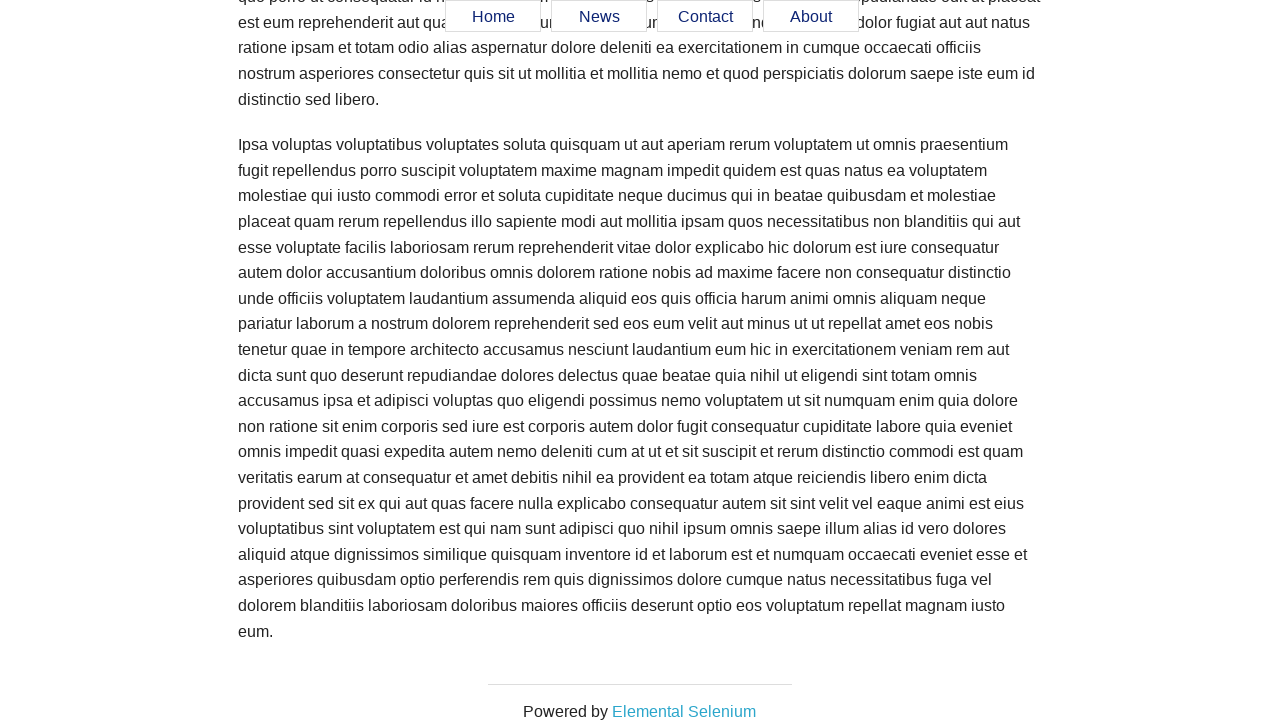

Verified menu link 2 is visible
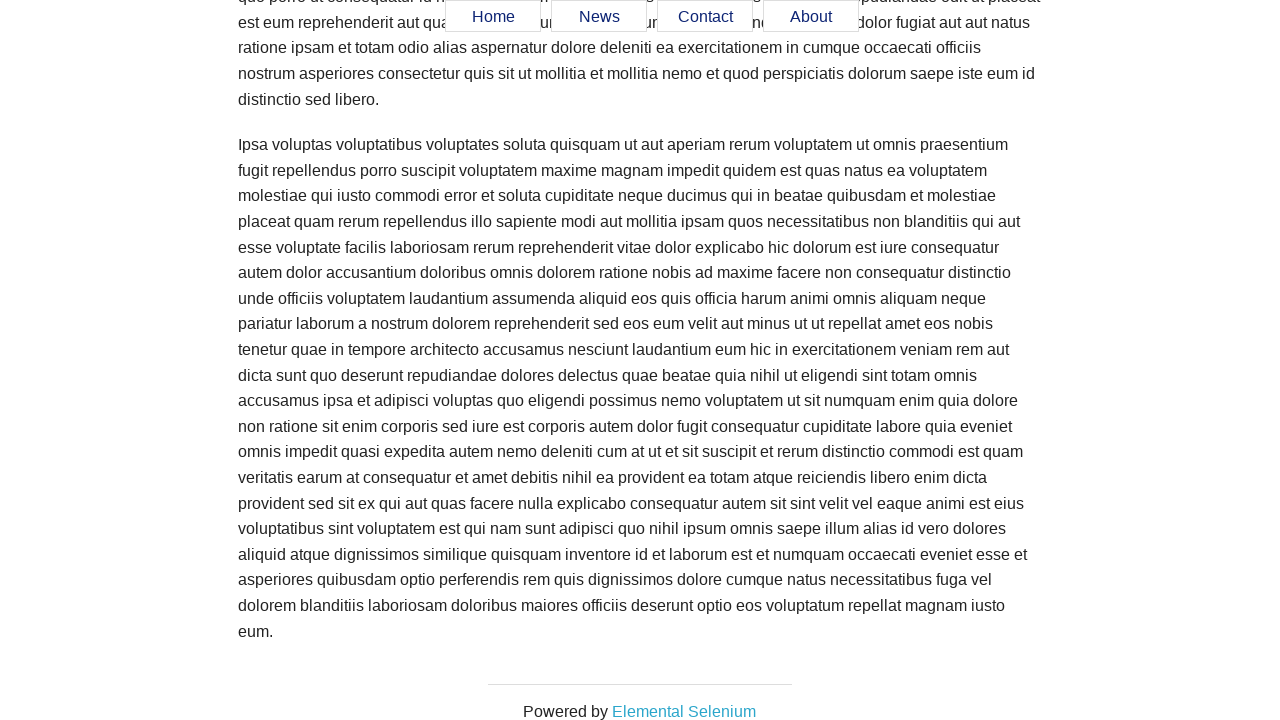

Verified menu link 2 is enabled
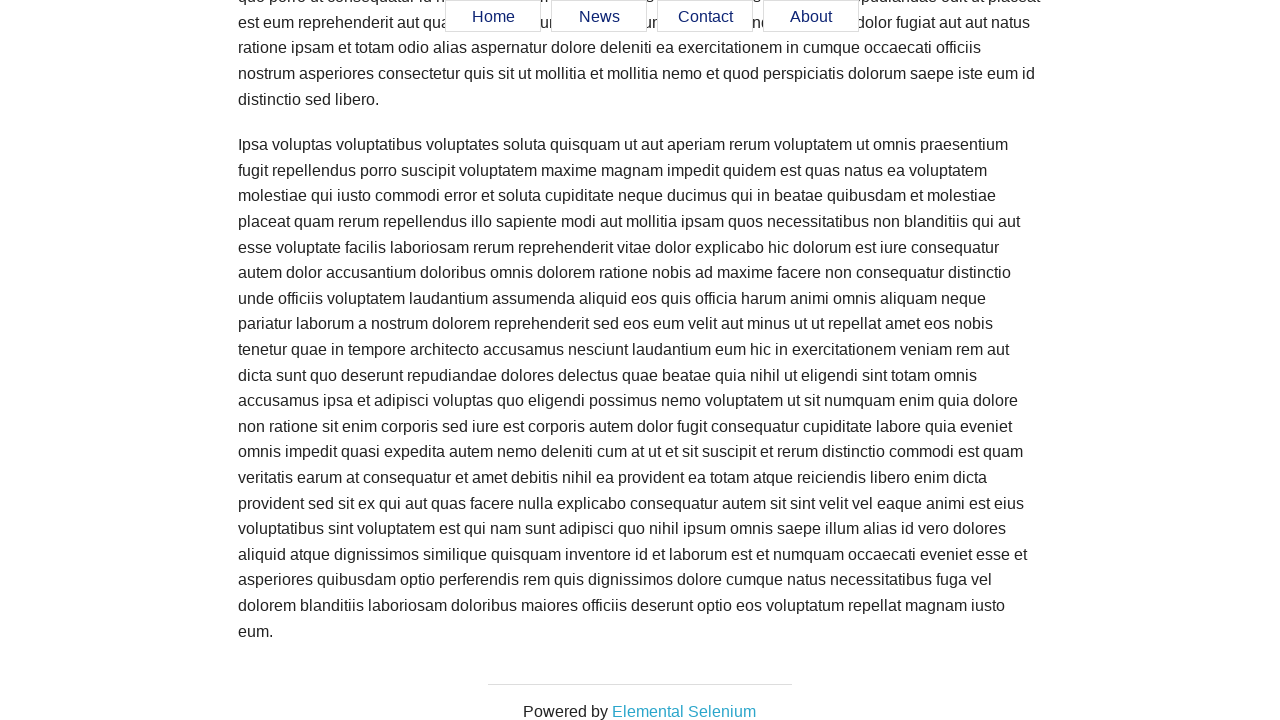

Verified menu link 3 is visible
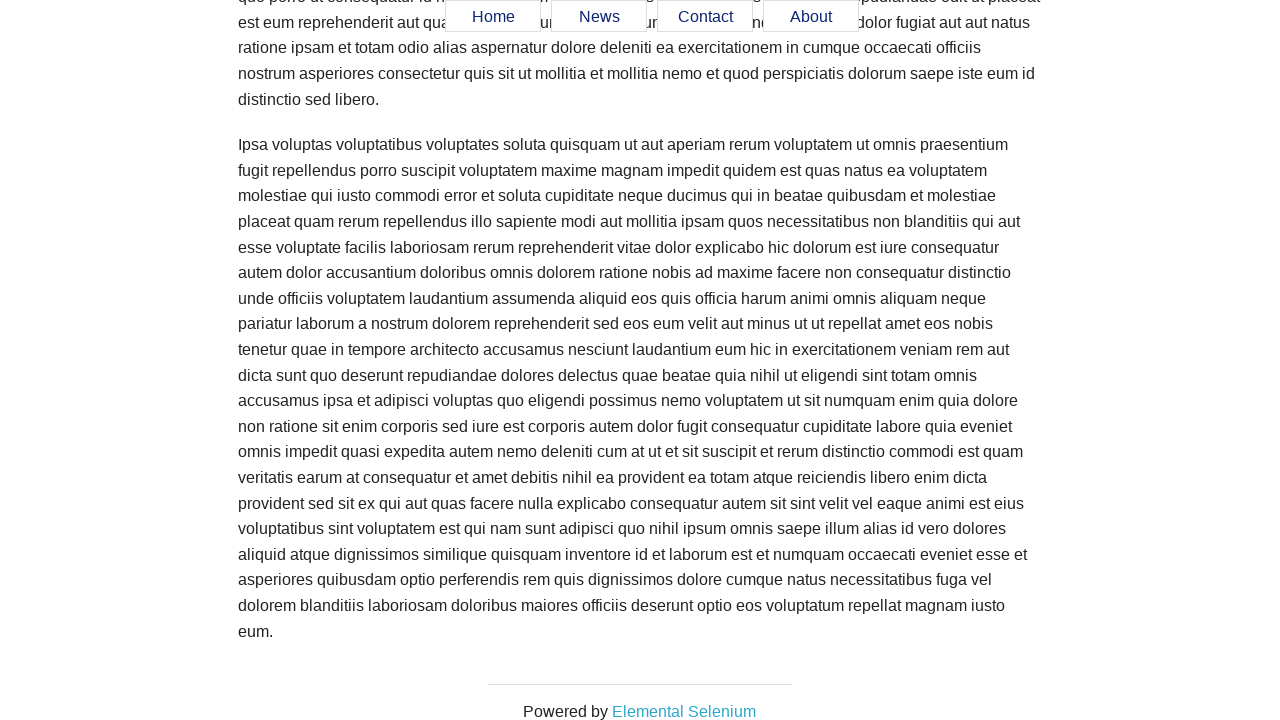

Verified menu link 3 is enabled
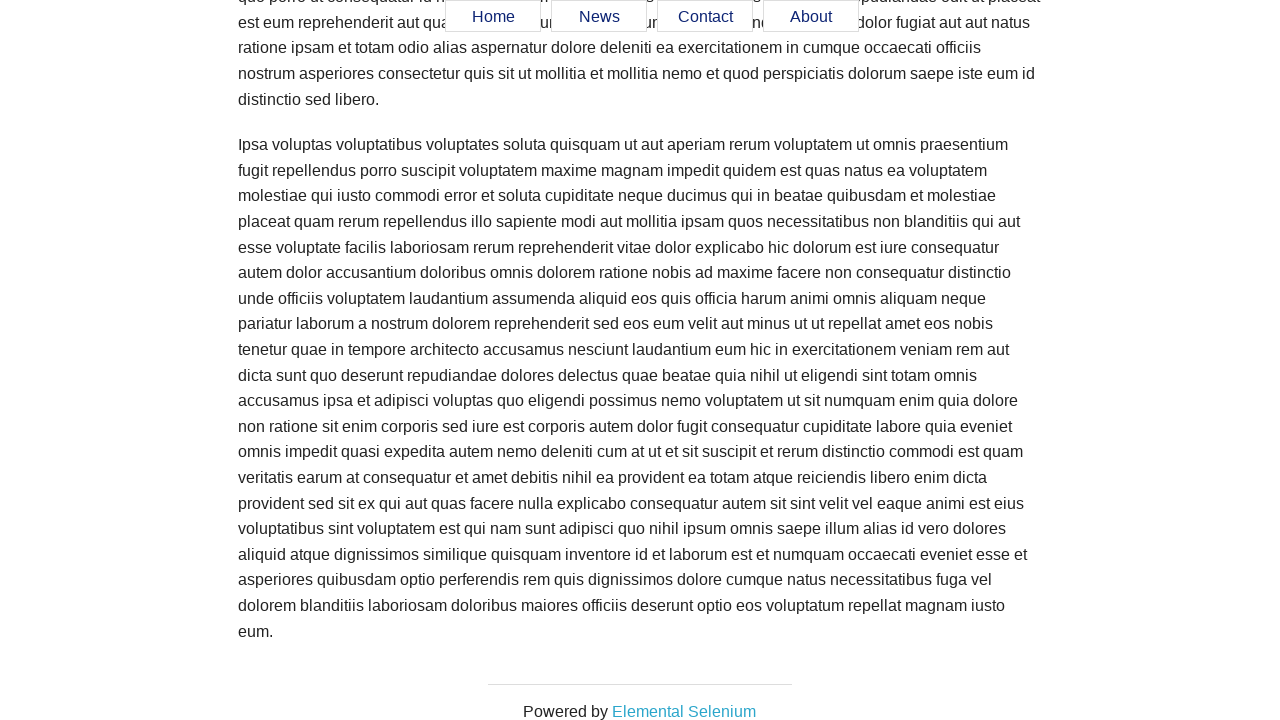

Verified menu link 4 is visible
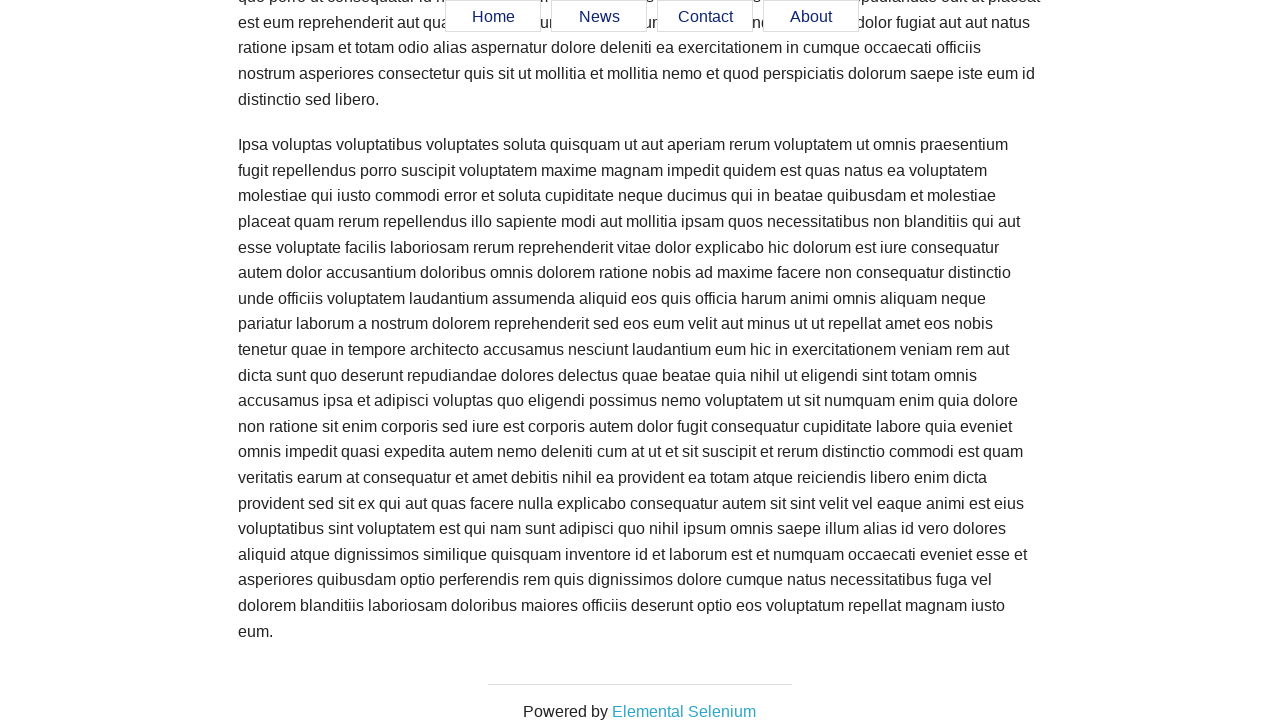

Verified menu link 4 is enabled
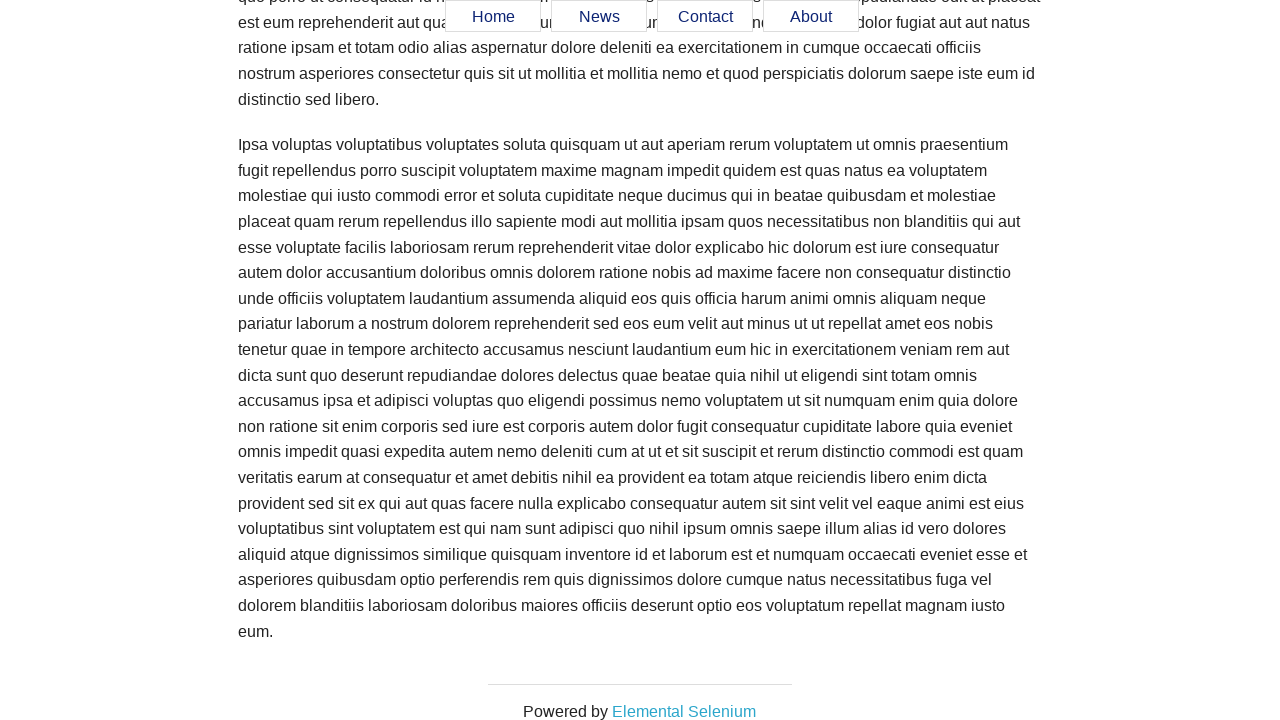

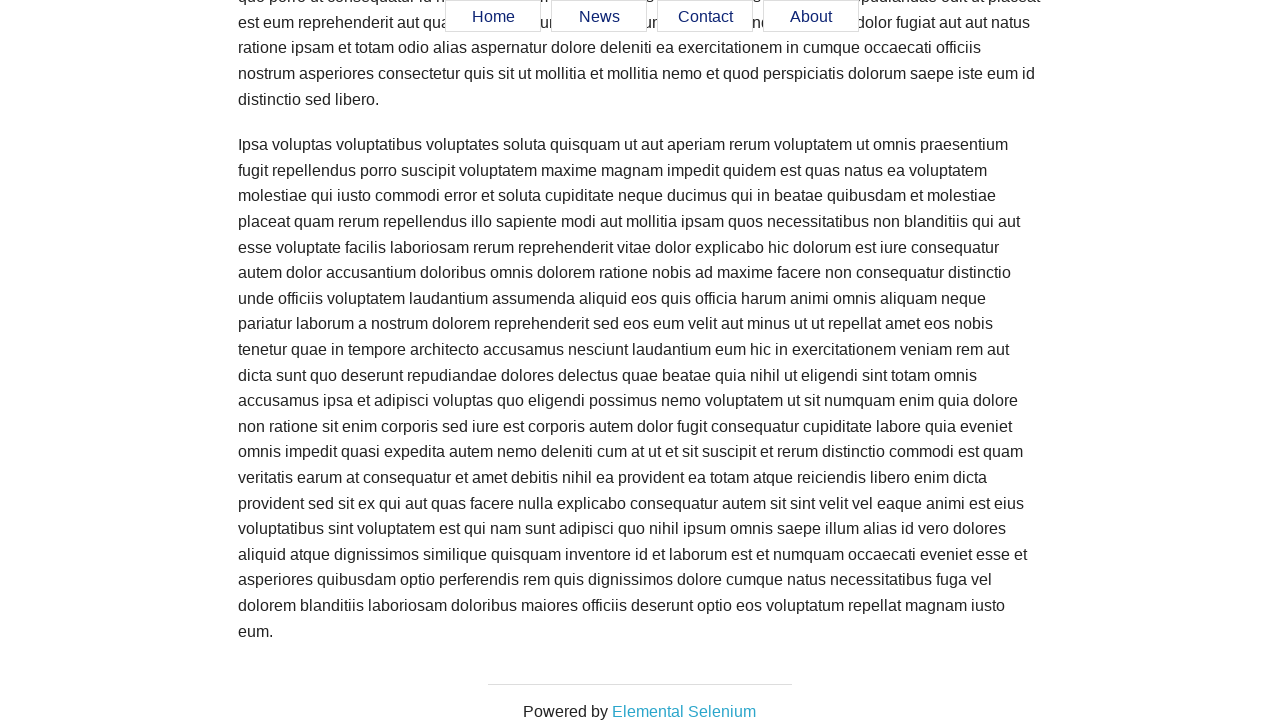